Tests text box functionality by clicking on Text Box menu item and filling in a username

Starting URL: https://demoqa.com/elements

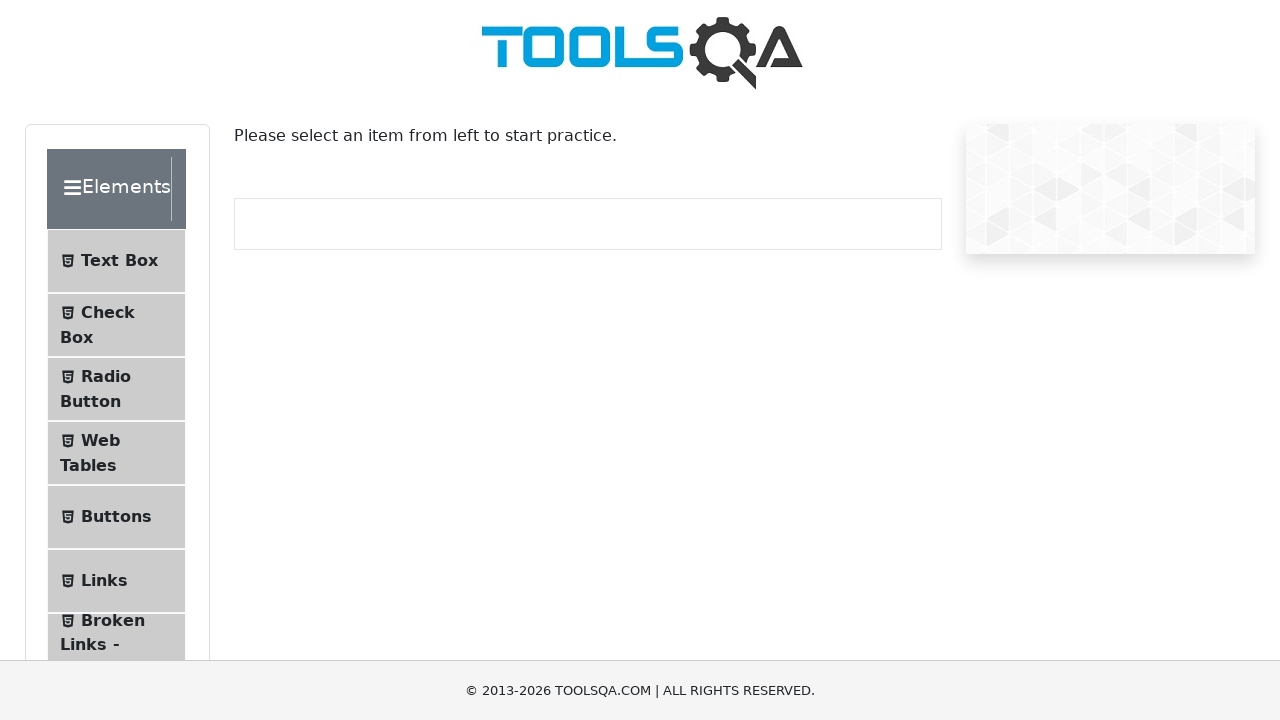

Clicked on Text Box menu item at (119, 261) on xpath=//span[text()='Text Box']
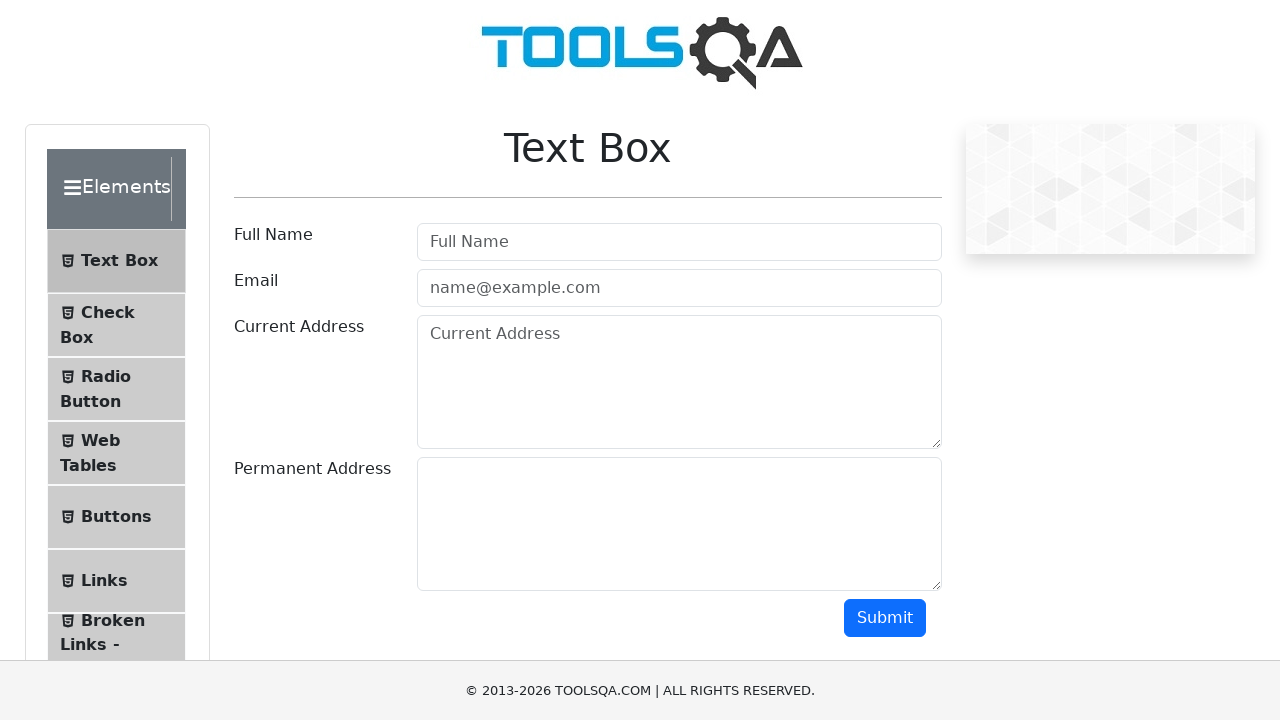

Filled username field with 'ramya' on #userName
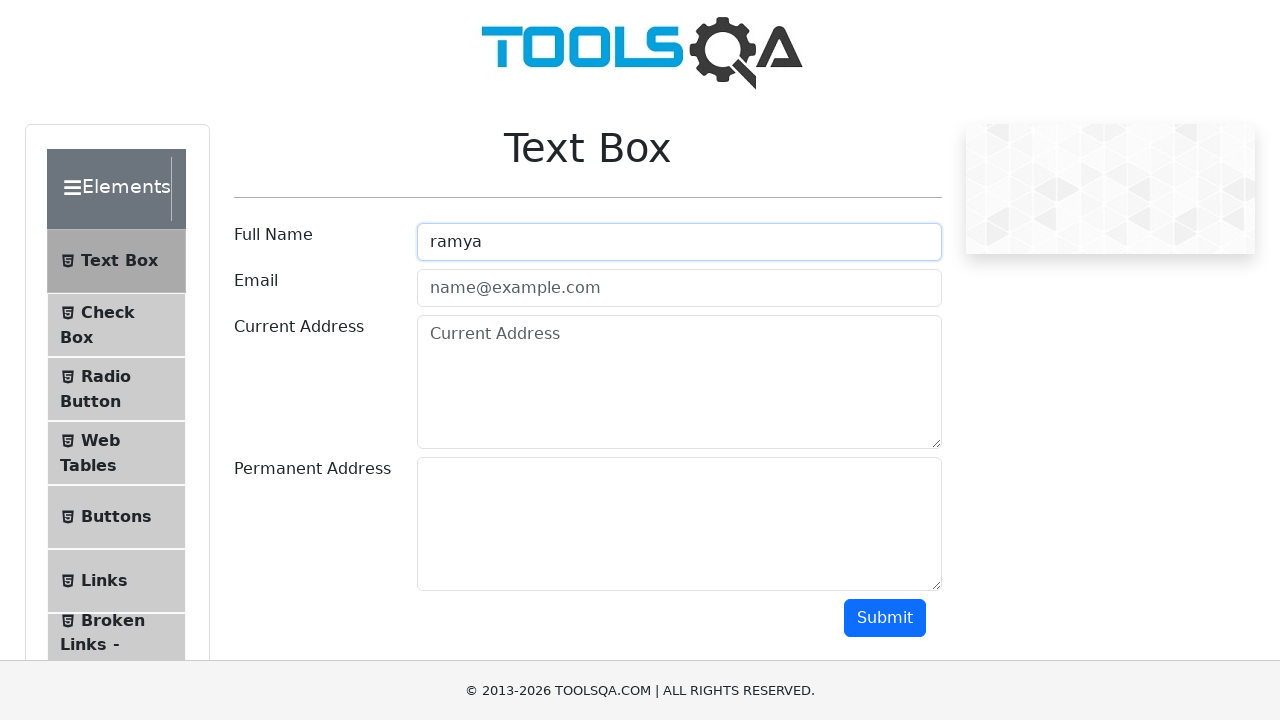

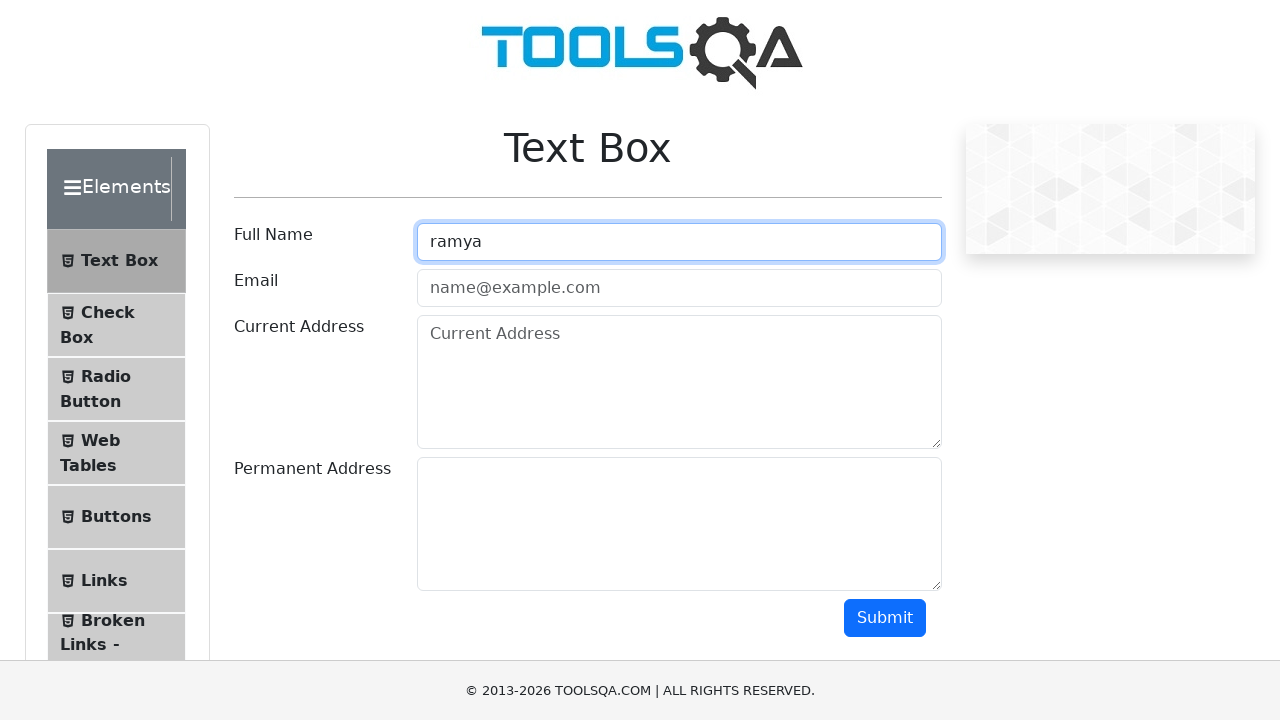